Tests an external queries form by filling in an email address field

Starting URL: https://peopleservices--hrsit.sandbox.my.site.com/s/external-queries

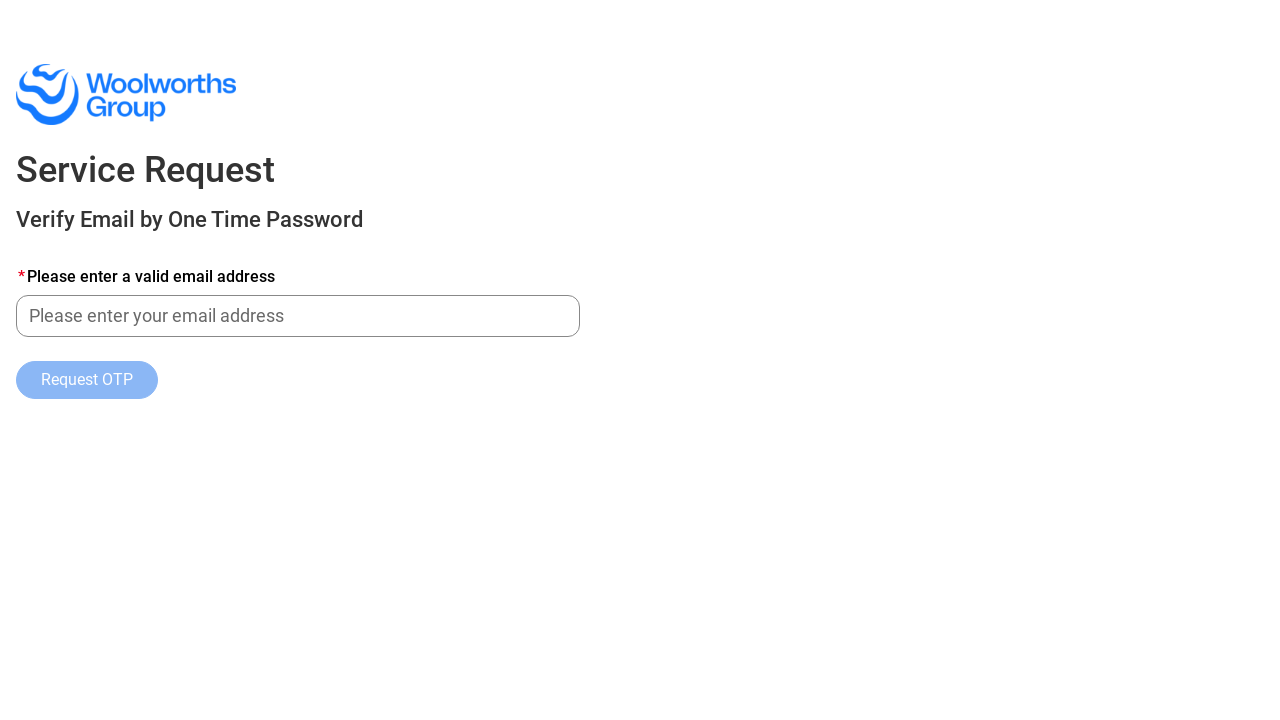

Navigated to external queries form page
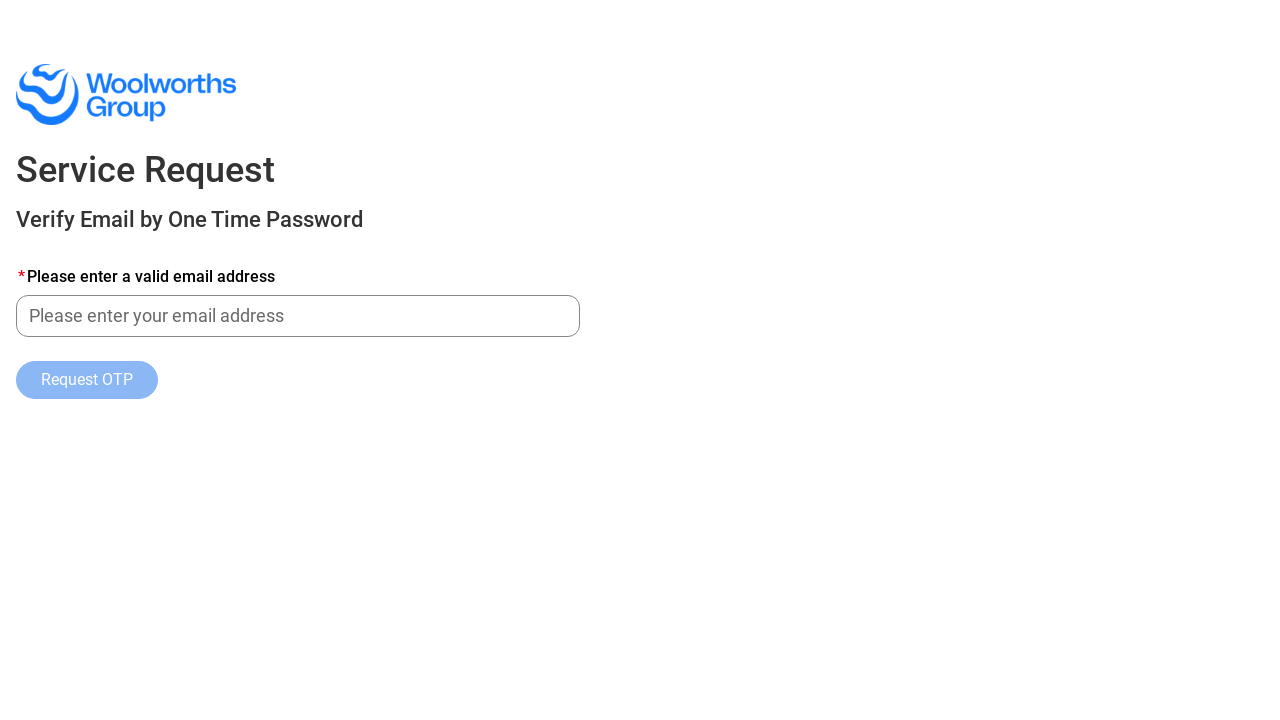

Filled email address field with 'contact@example.com' on internal:attr=[placeholder="Please enter your email address"i]
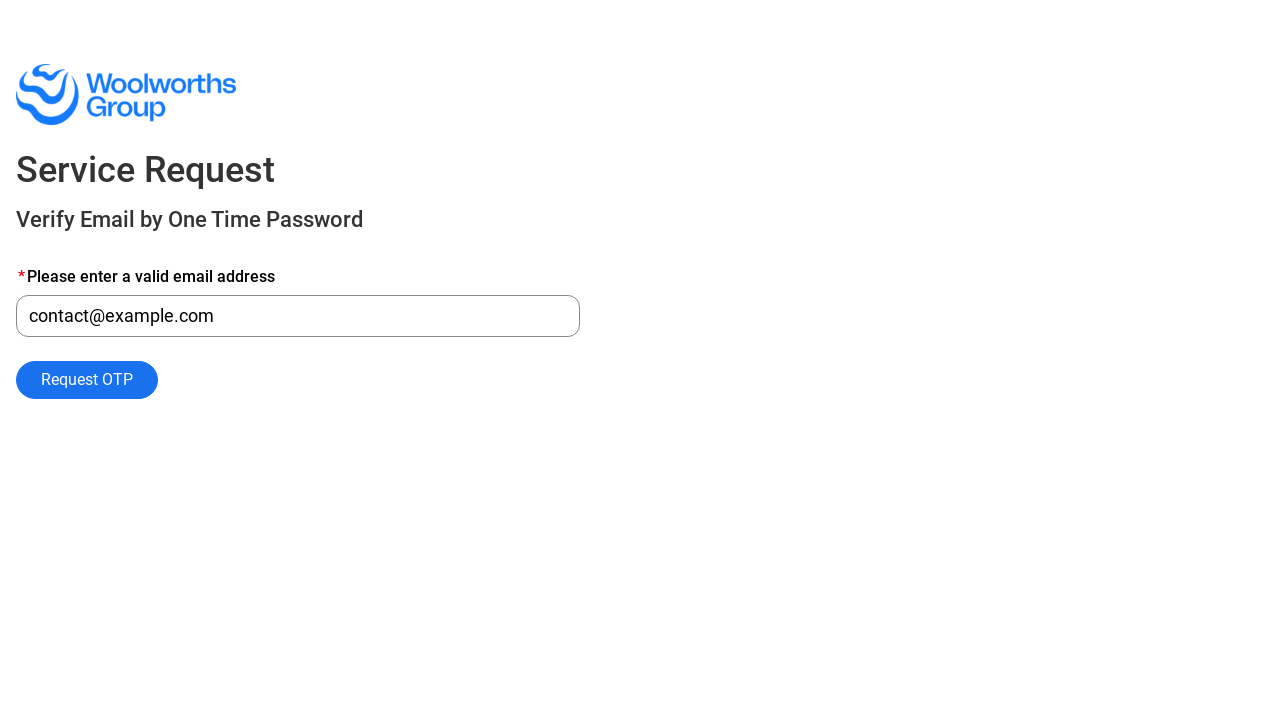

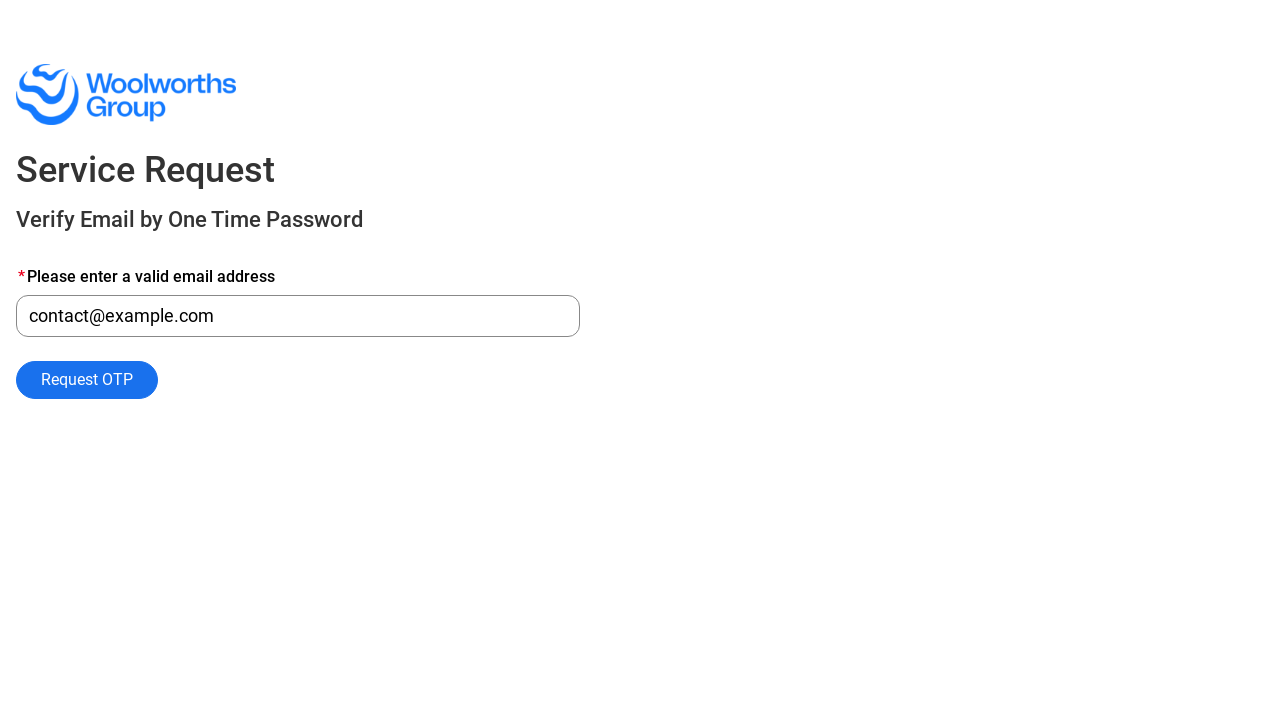